Navigates to the XPath practice page and verifies that link elements are present on the page

Starting URL: https://selectorshub.com/xpath-practice-page/

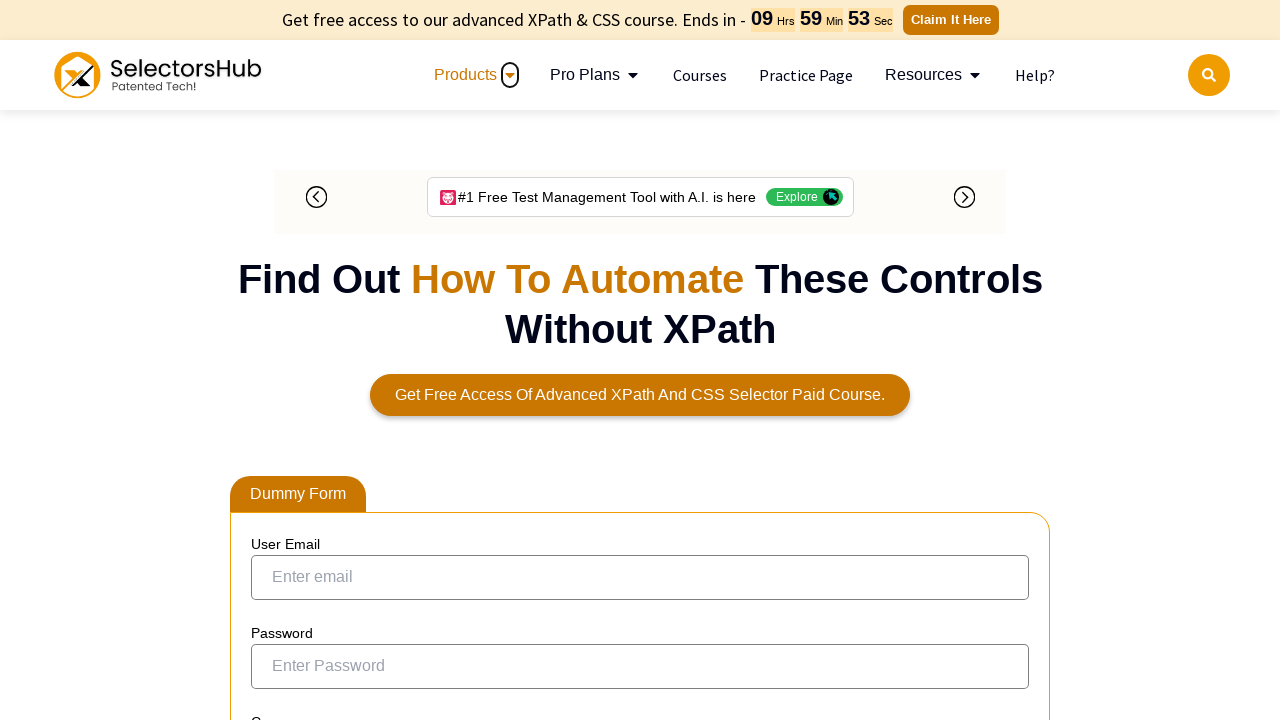

Waited for link elements to load on XPath practice page
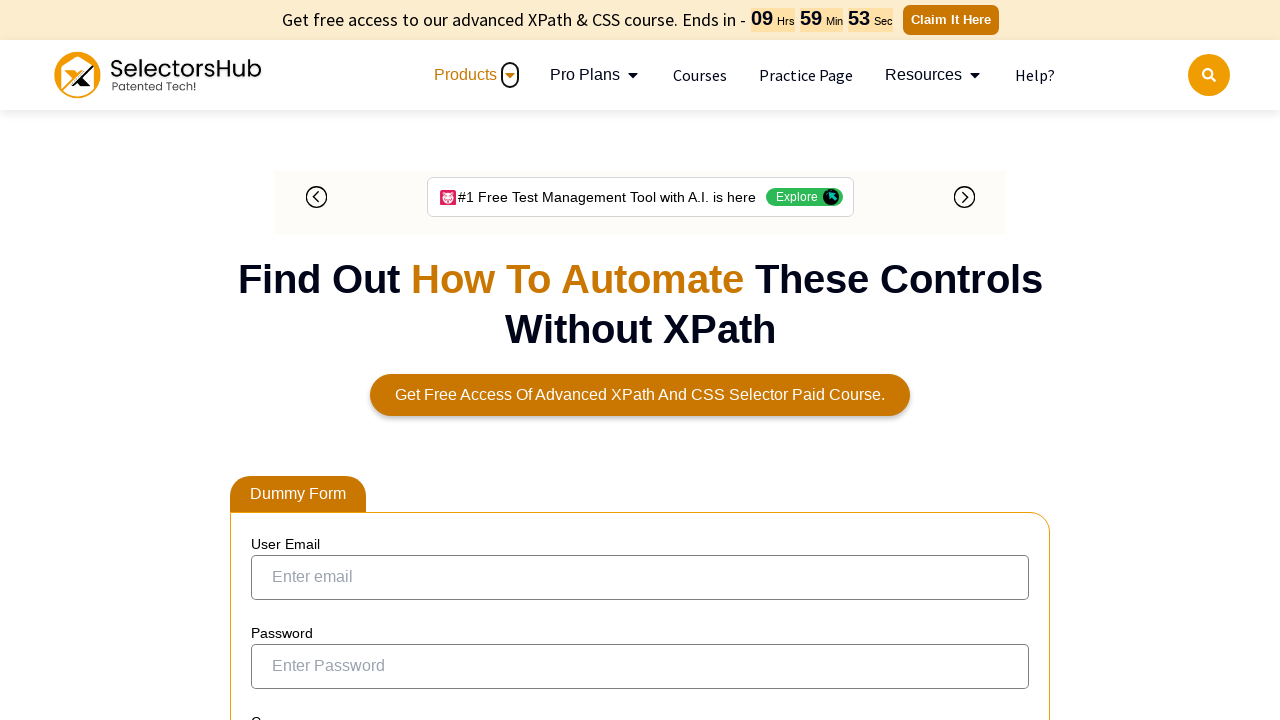

Retrieved all link elements from the page
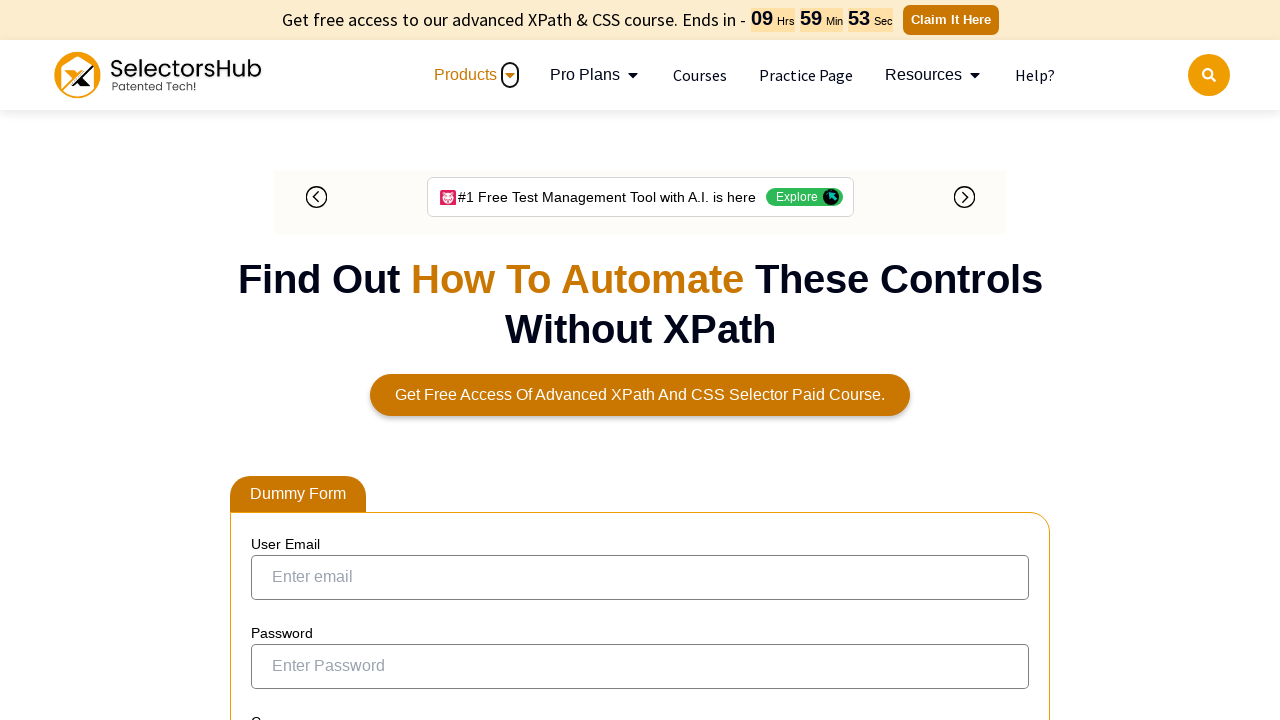

Verified that 134 link(s) are present on the page
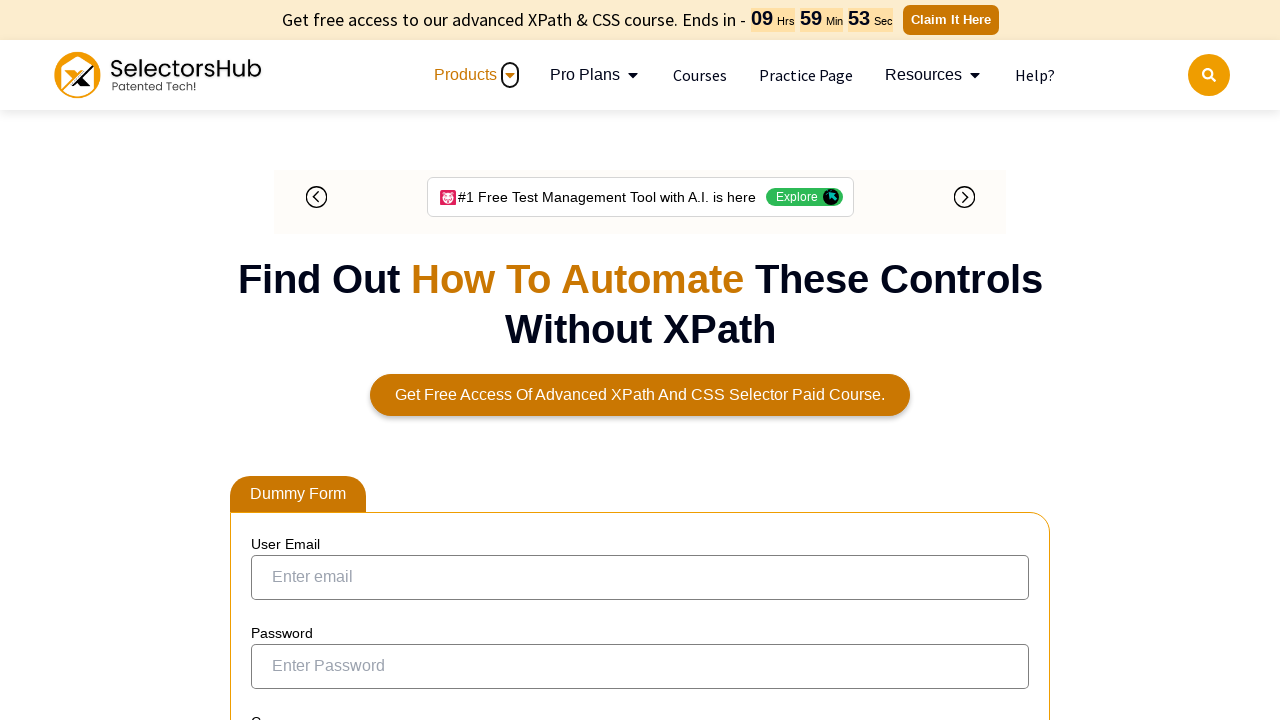

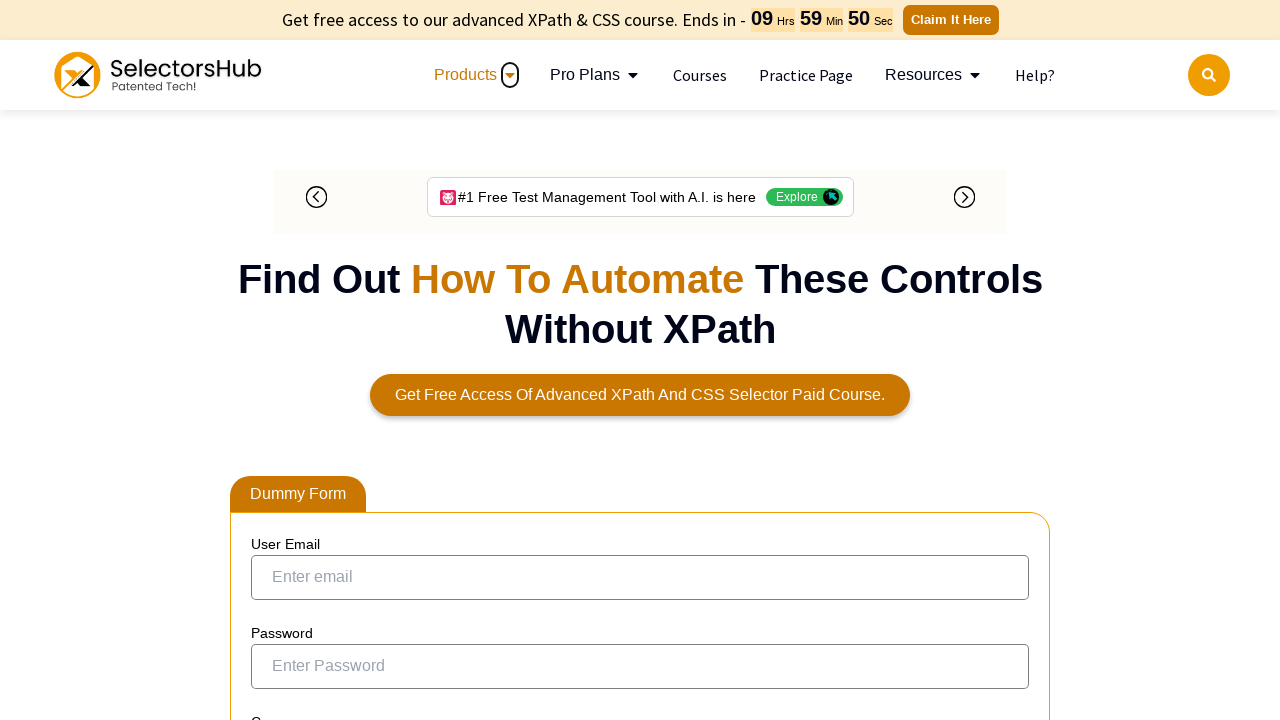